Tests the search functionality by entering "stamps" in the search box and verifying the search results page displays the correct heading

Starting URL: https://www.usps.com/

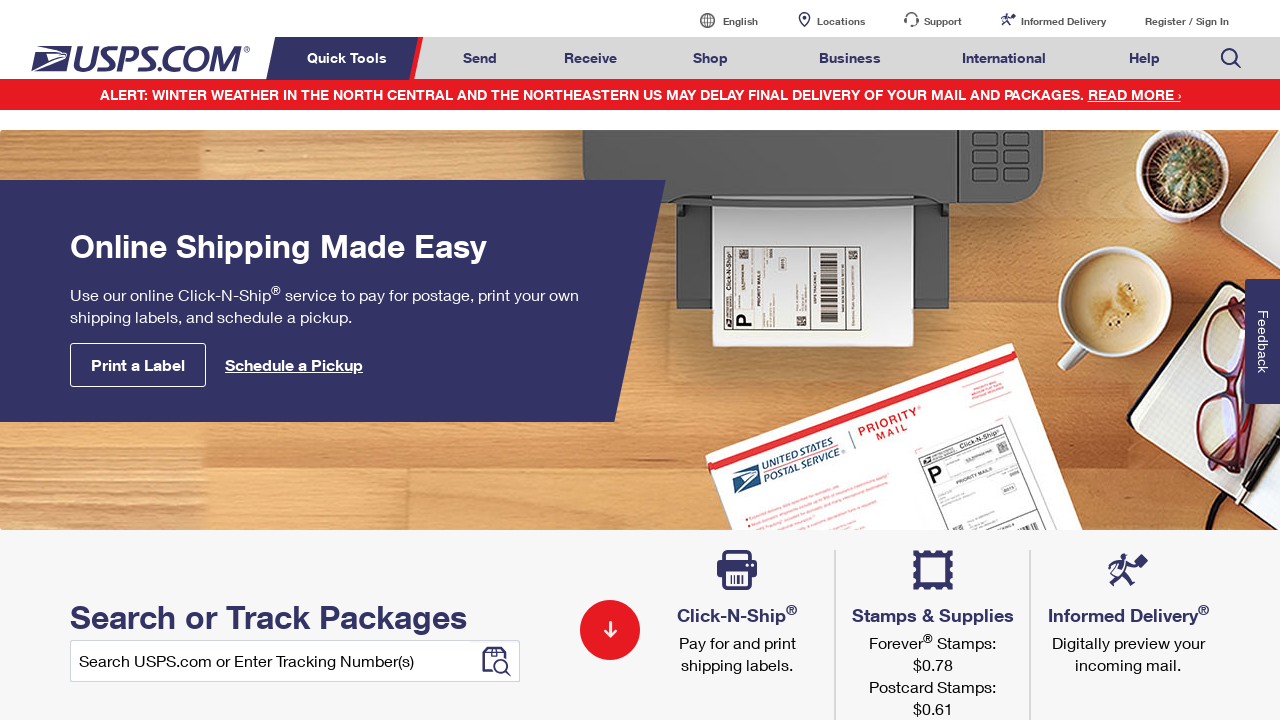

Filled search box with 'stamps' on input#home-input
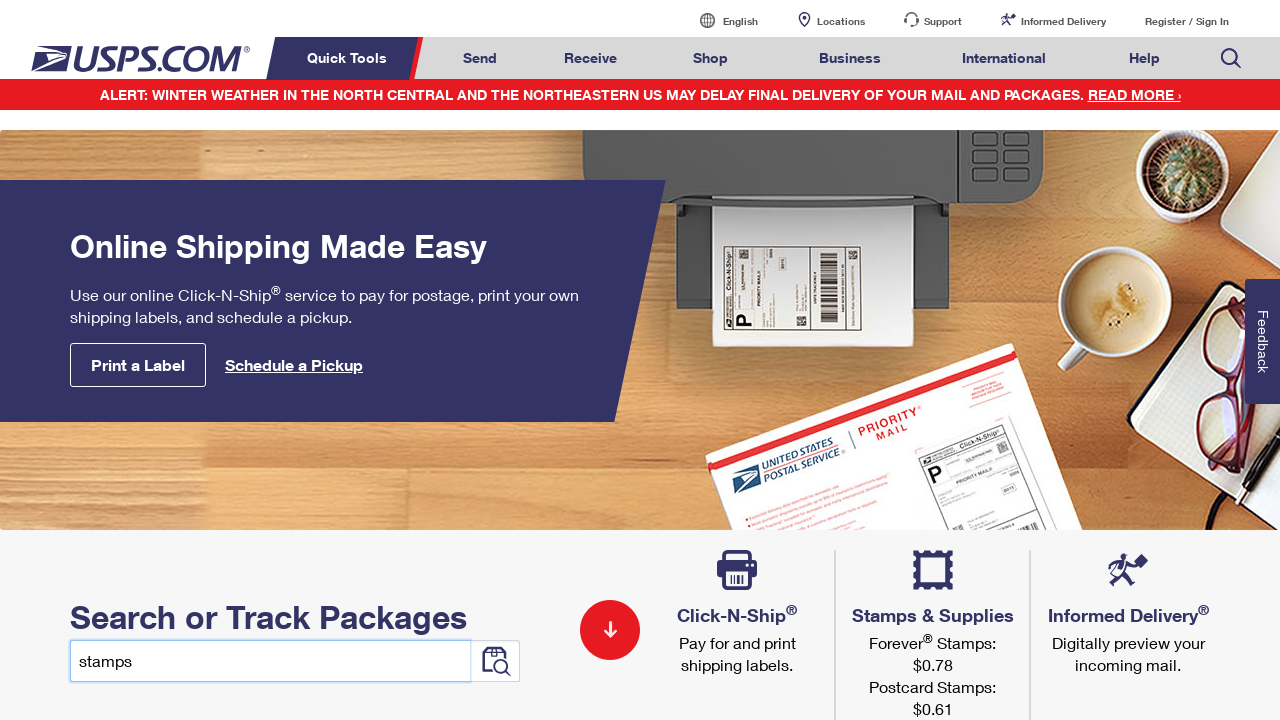

Pressed Enter to submit search on input#home-input
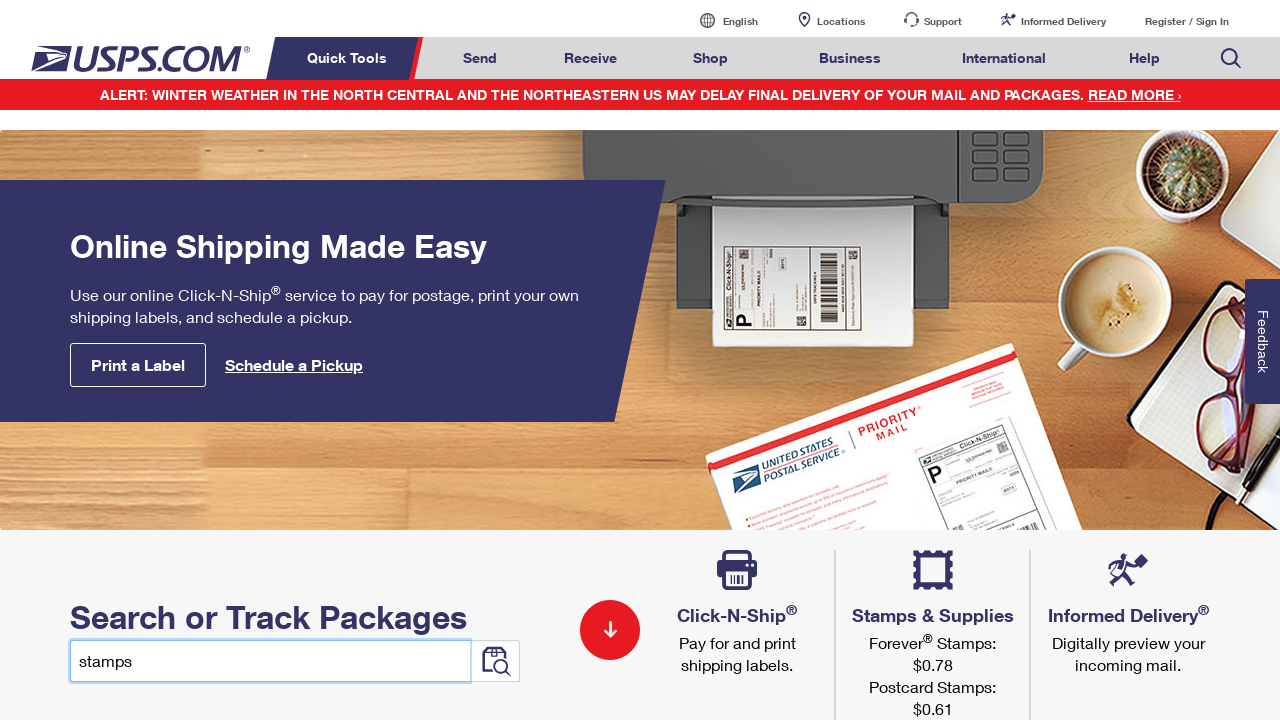

Search results page loaded with recommended results heading
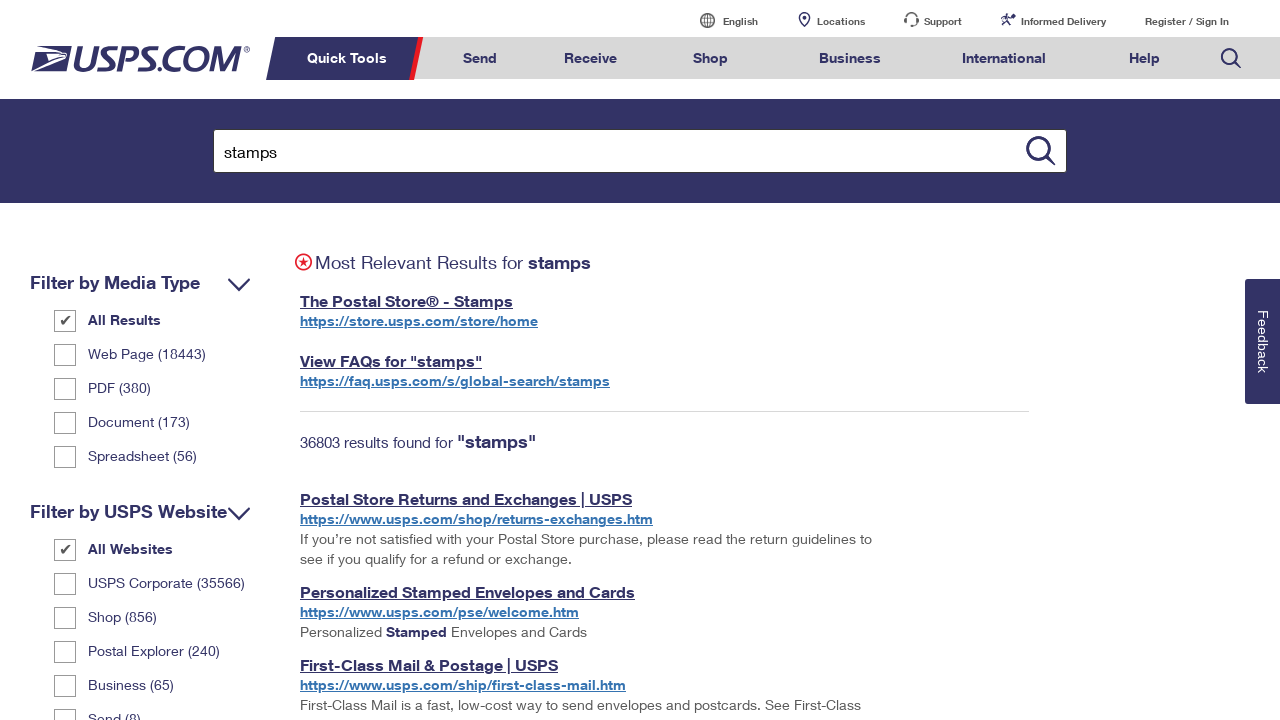

Retrieved recommended results heading text
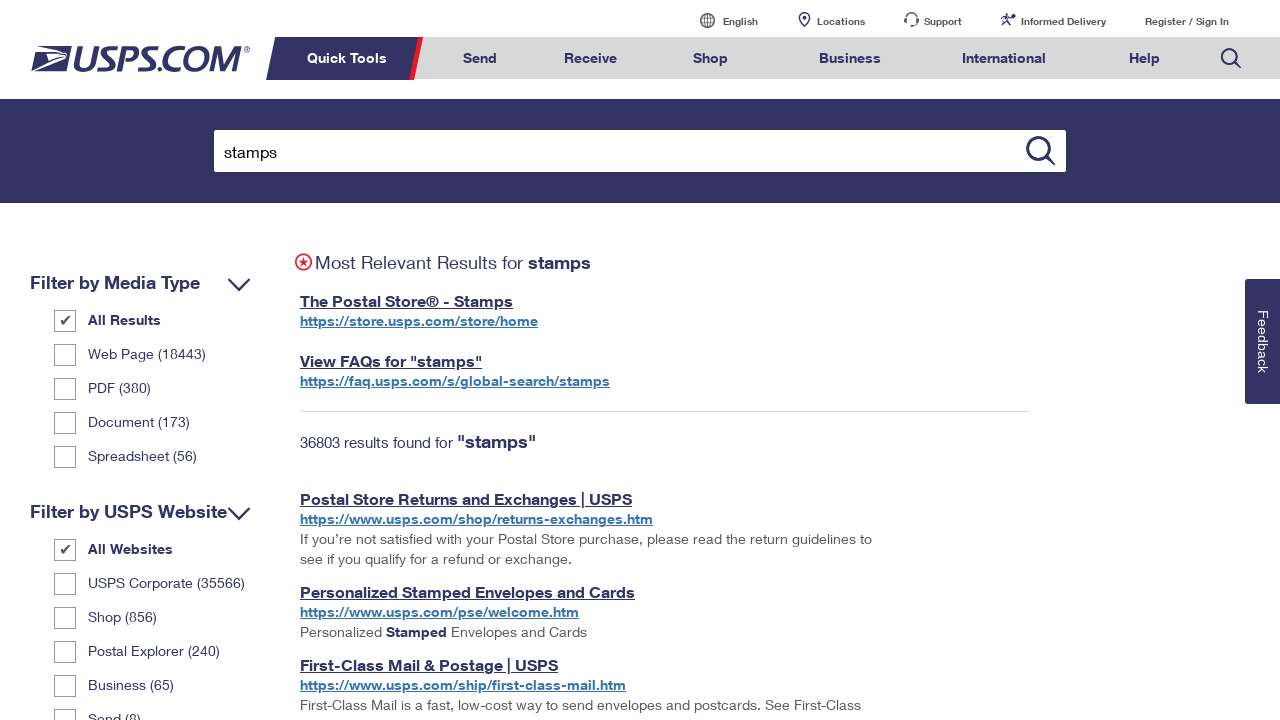

Verified search results heading displays 'Most Relevant Results for stamps'
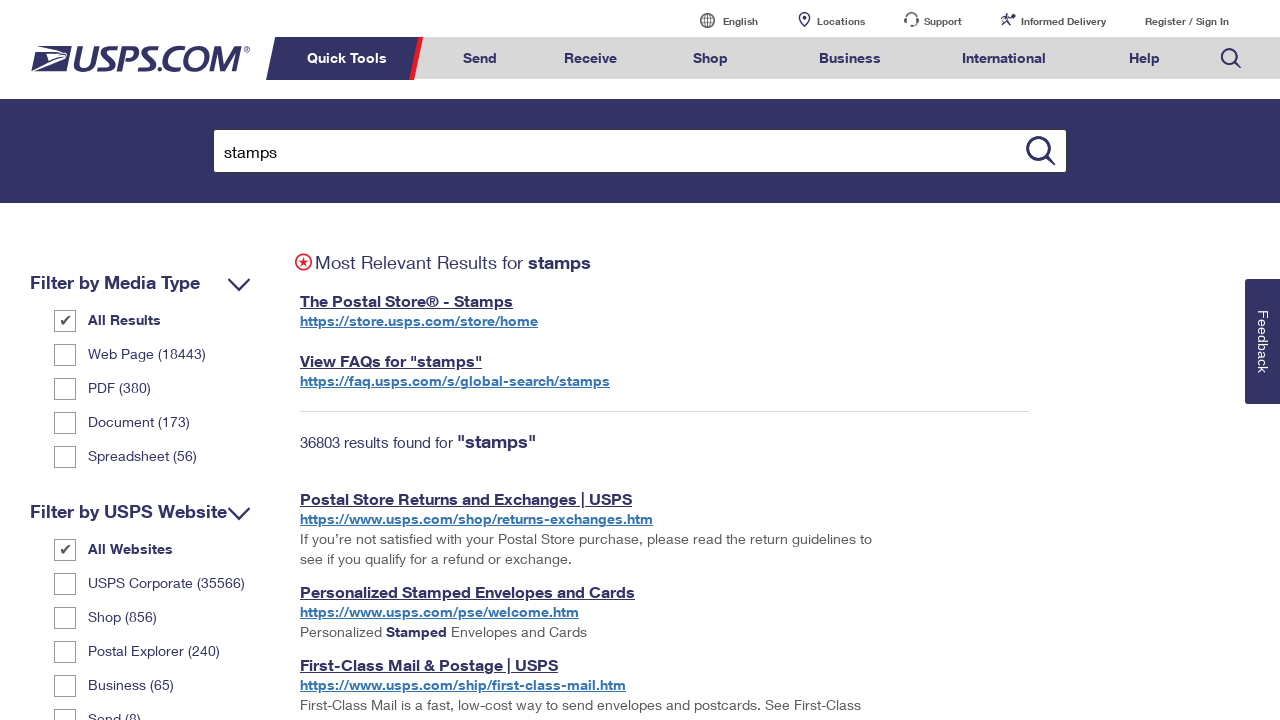

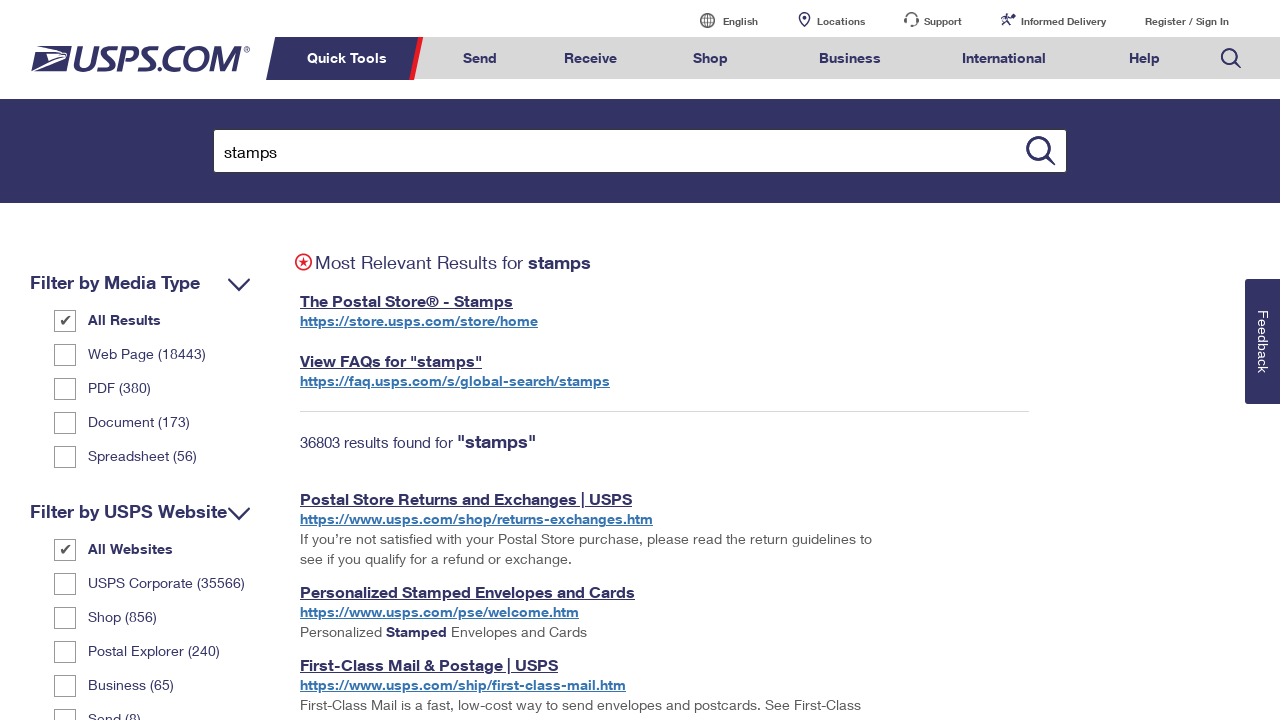